Tests a form that requires calculating the sum of two displayed numbers and selecting the result from a dropdown before submitting

Starting URL: http://suninjuly.github.io/selects2.html

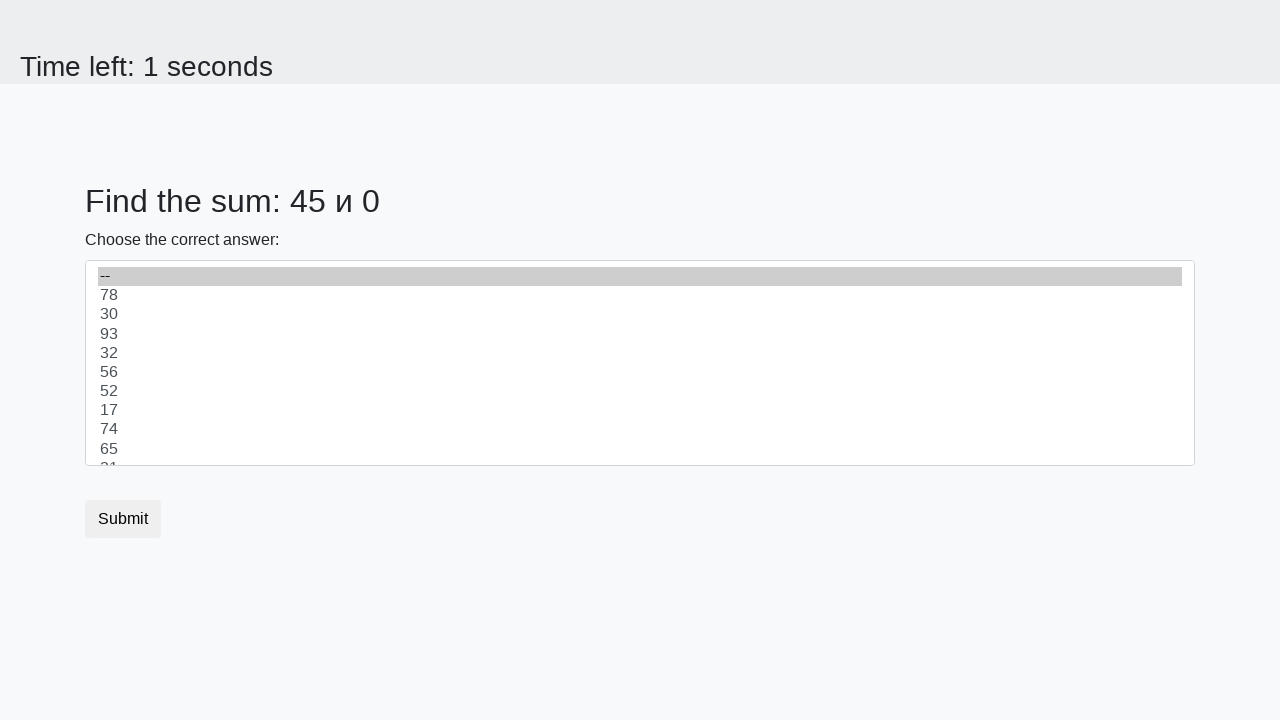

Retrieved first number from #num1 element
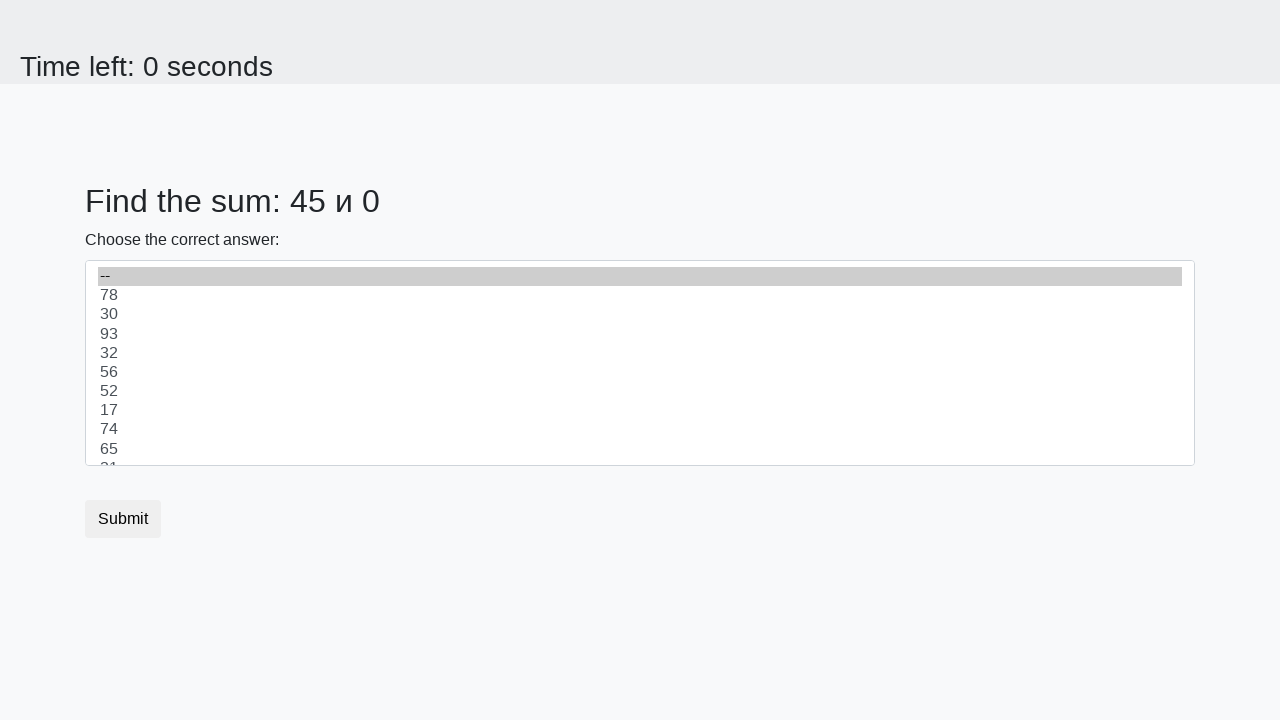

Retrieved second number from #num2 element
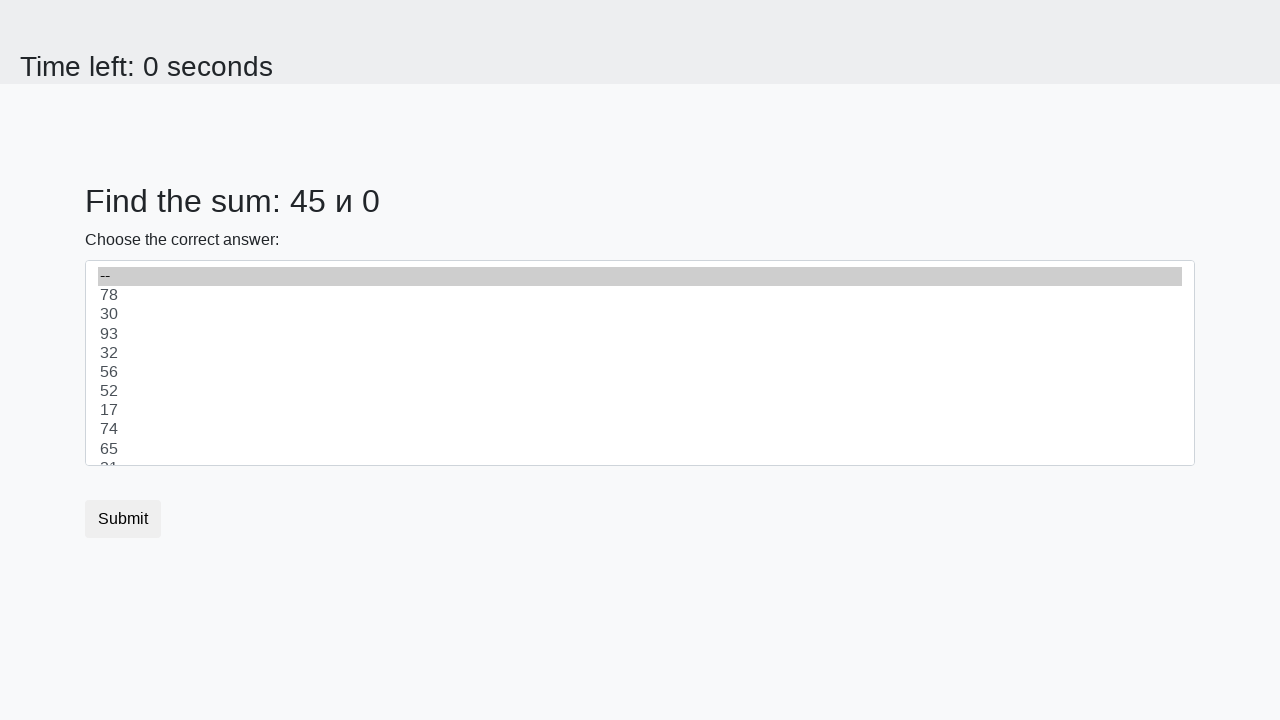

Calculated sum: 45 + 0 = 45
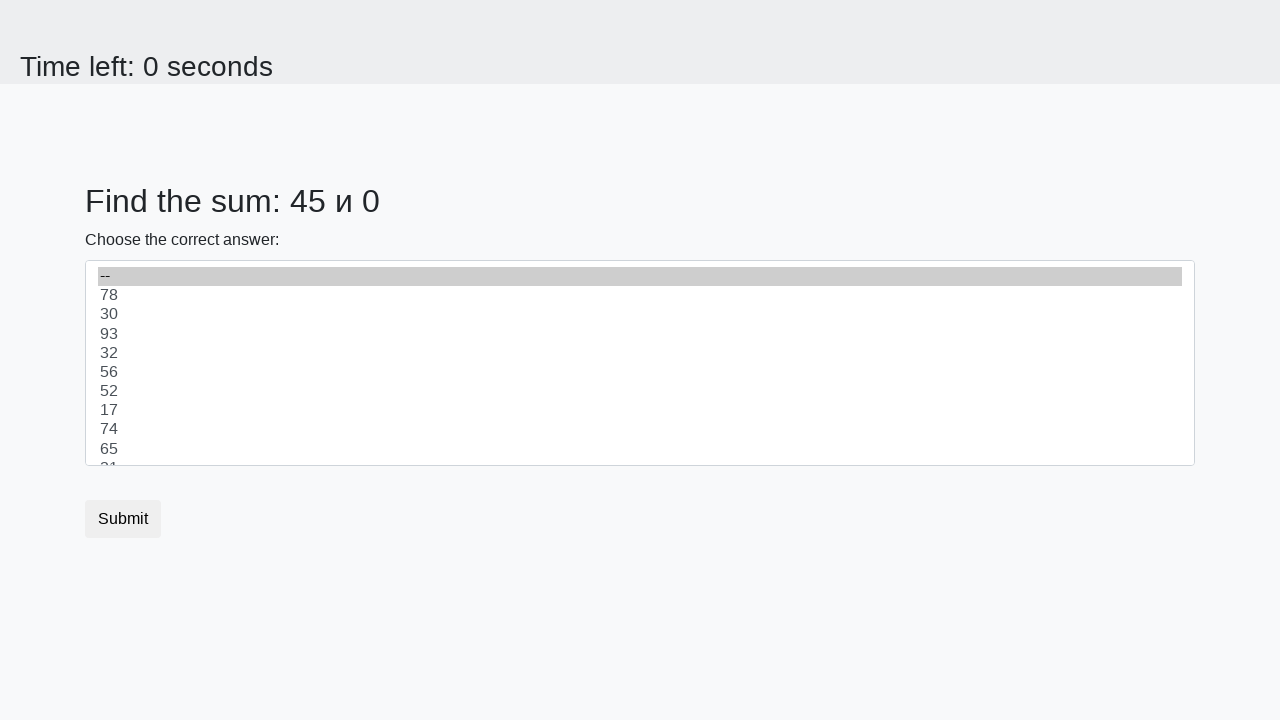

Selected calculated sum value '45' from dropdown on select
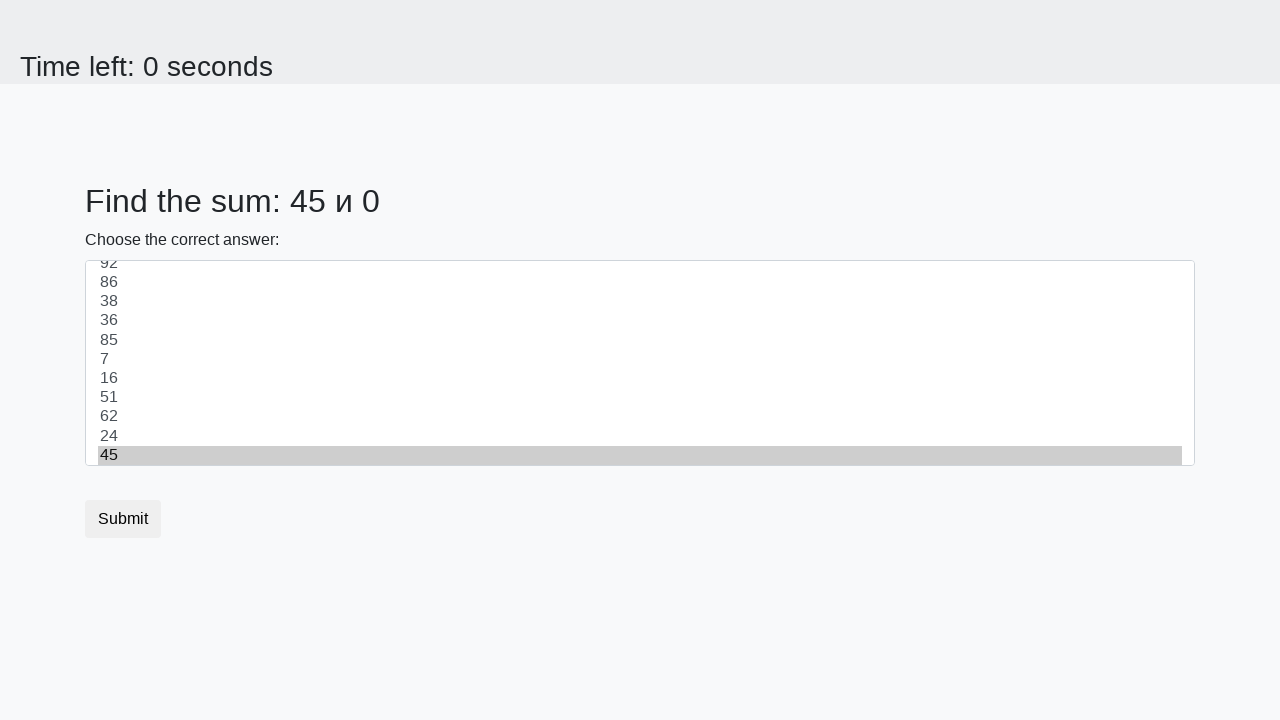

Clicked submit button at (123, 519) on .btn
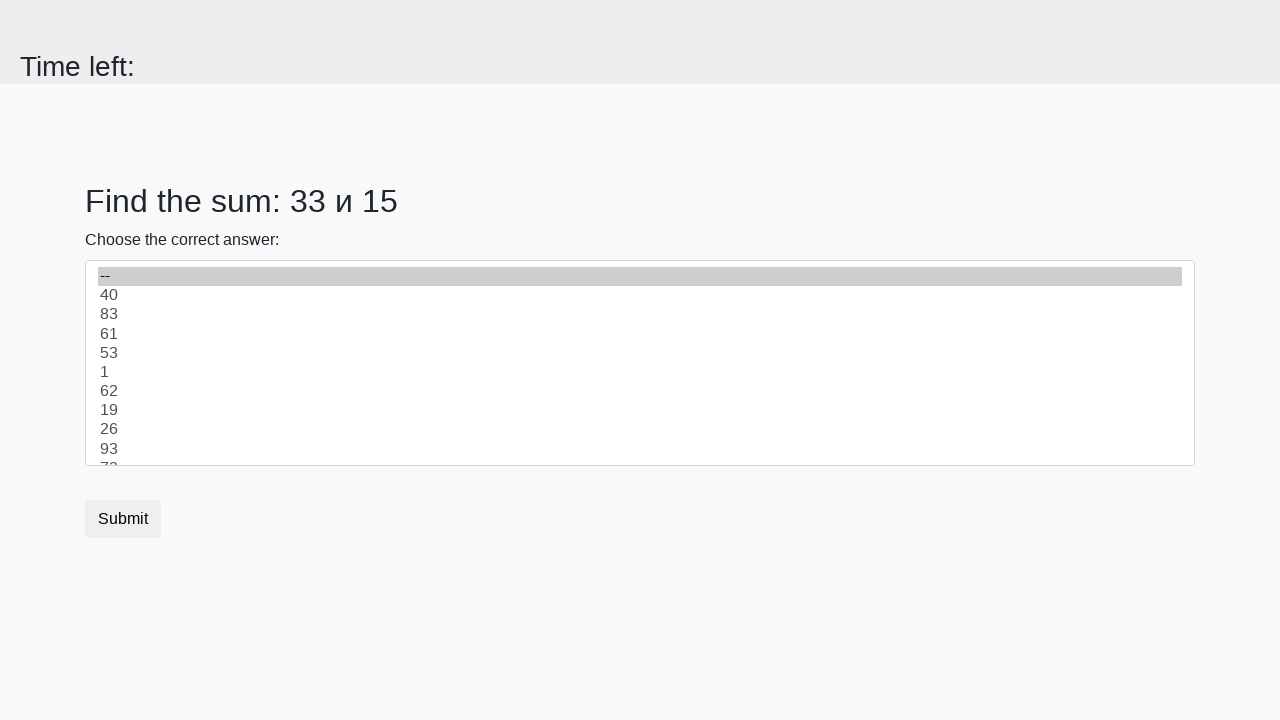

Set up dialog handler to accept alerts
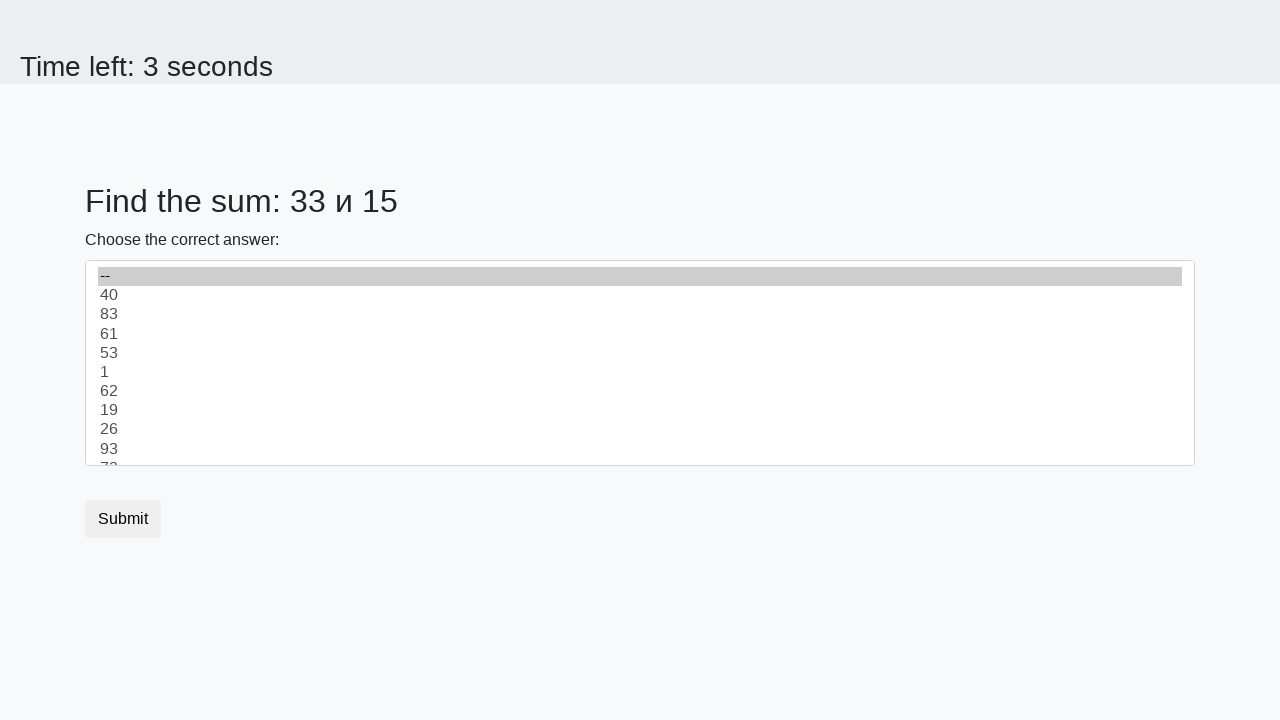

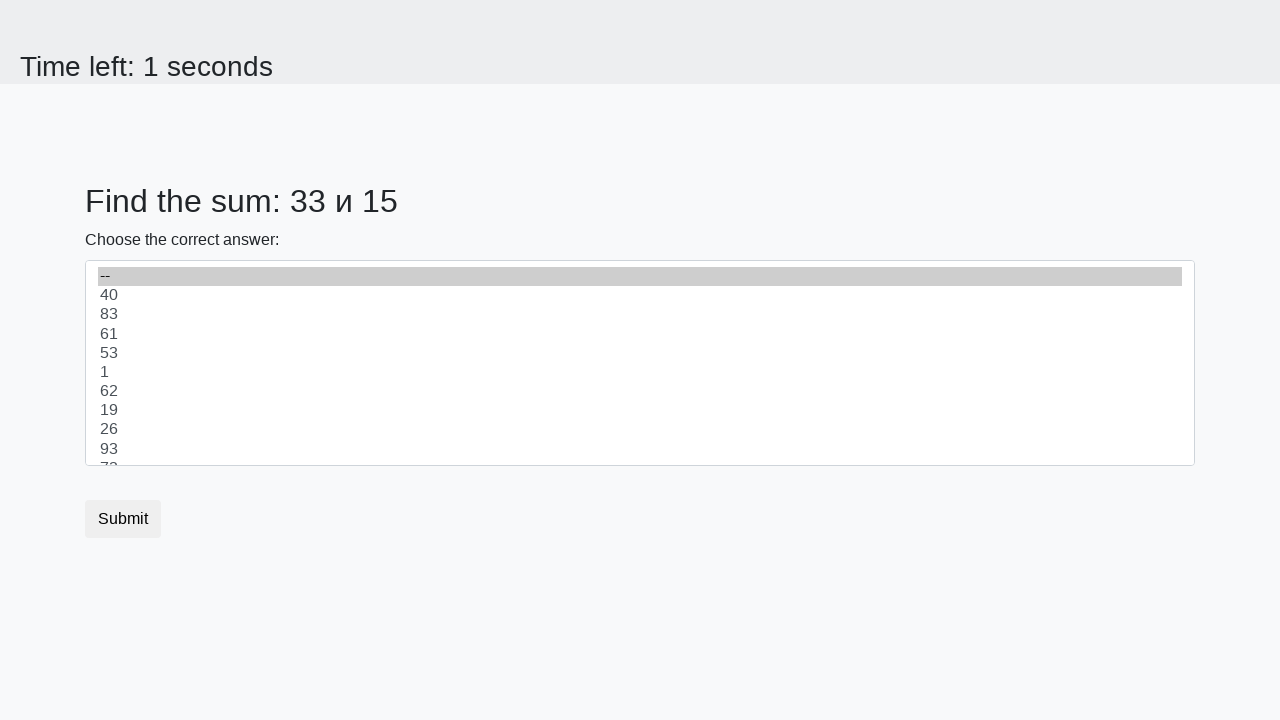